Tests iframe interaction by switching to a frame, entering text in an input field inside the frame, and switching back to the main content

Starting URL: https://demo.automationtesting.in/Frames.html

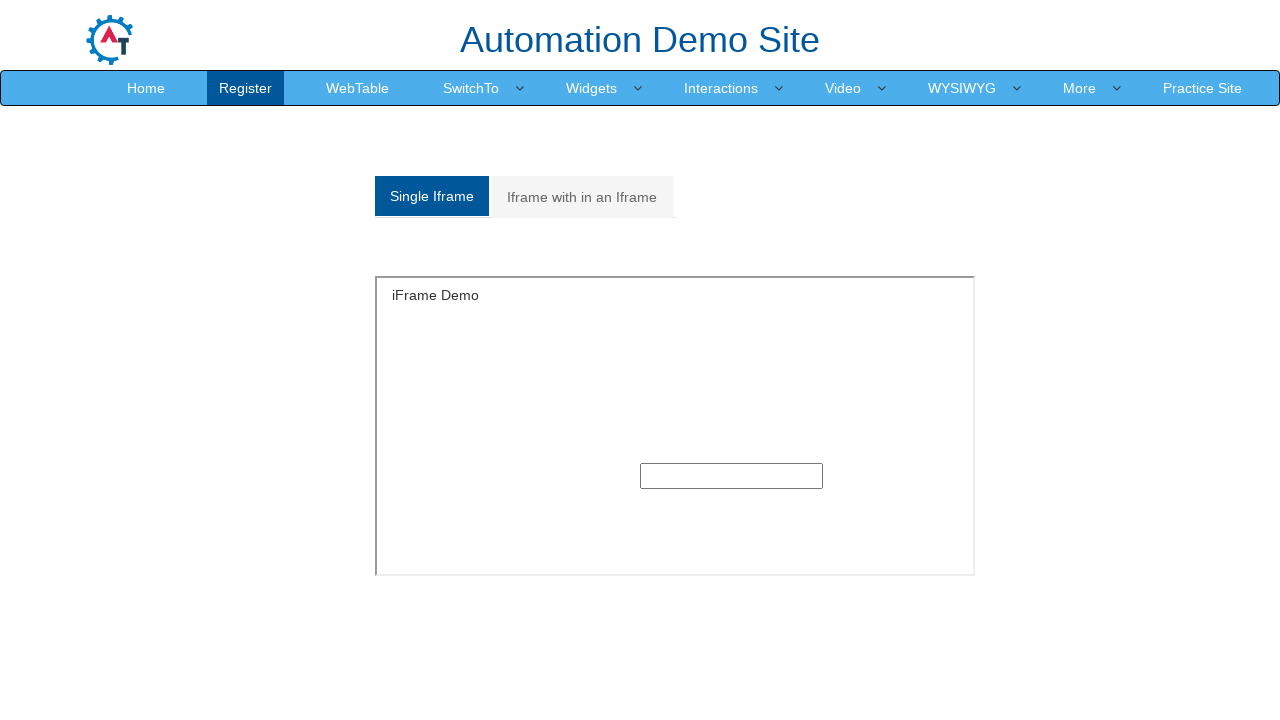

Navigated to iframe demo page
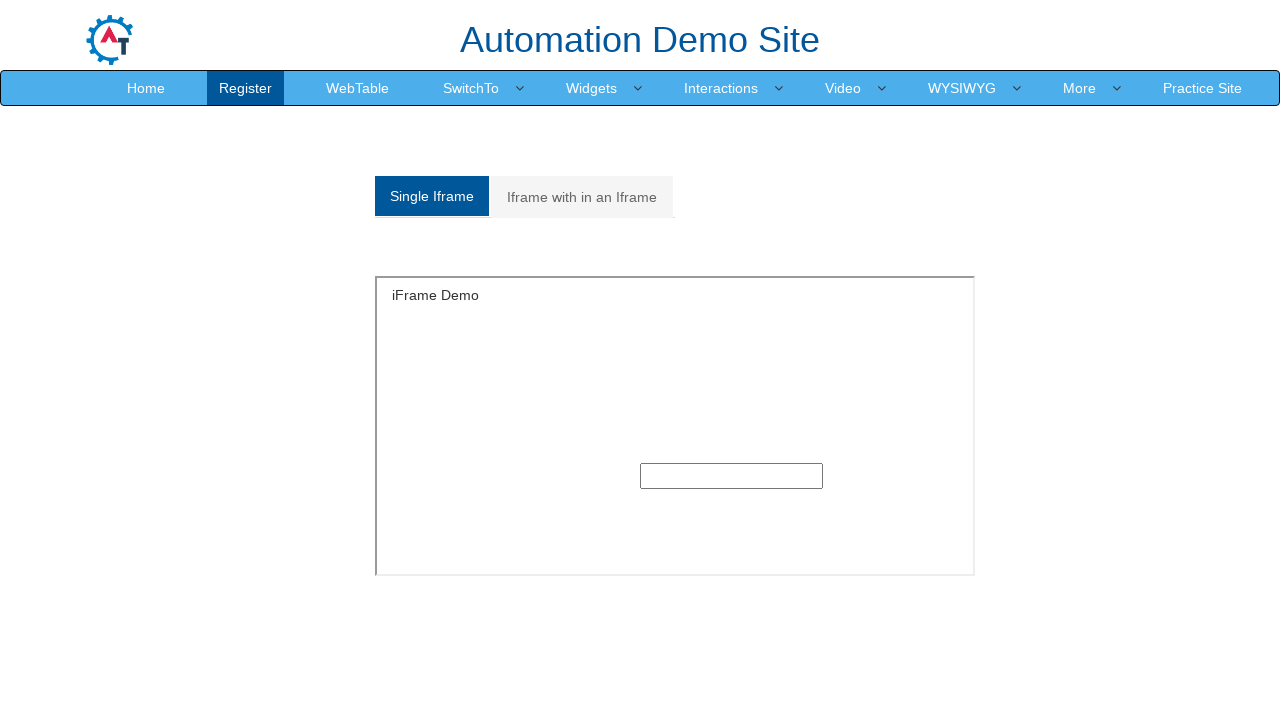

Located and switched to the iframe
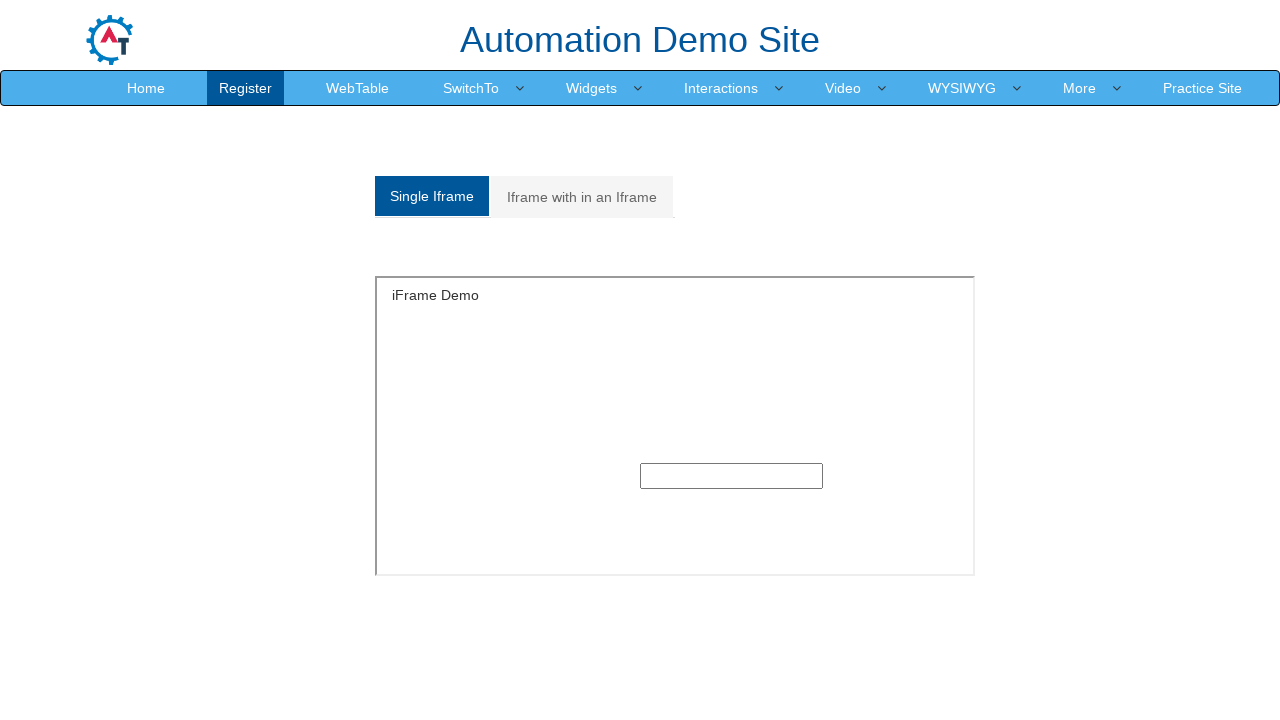

Entered text 'this is a test' in input field inside iframe on xpath=//div[@id='Single']/iframe >> nth=0 >> internal:control=enter-frame >> inp
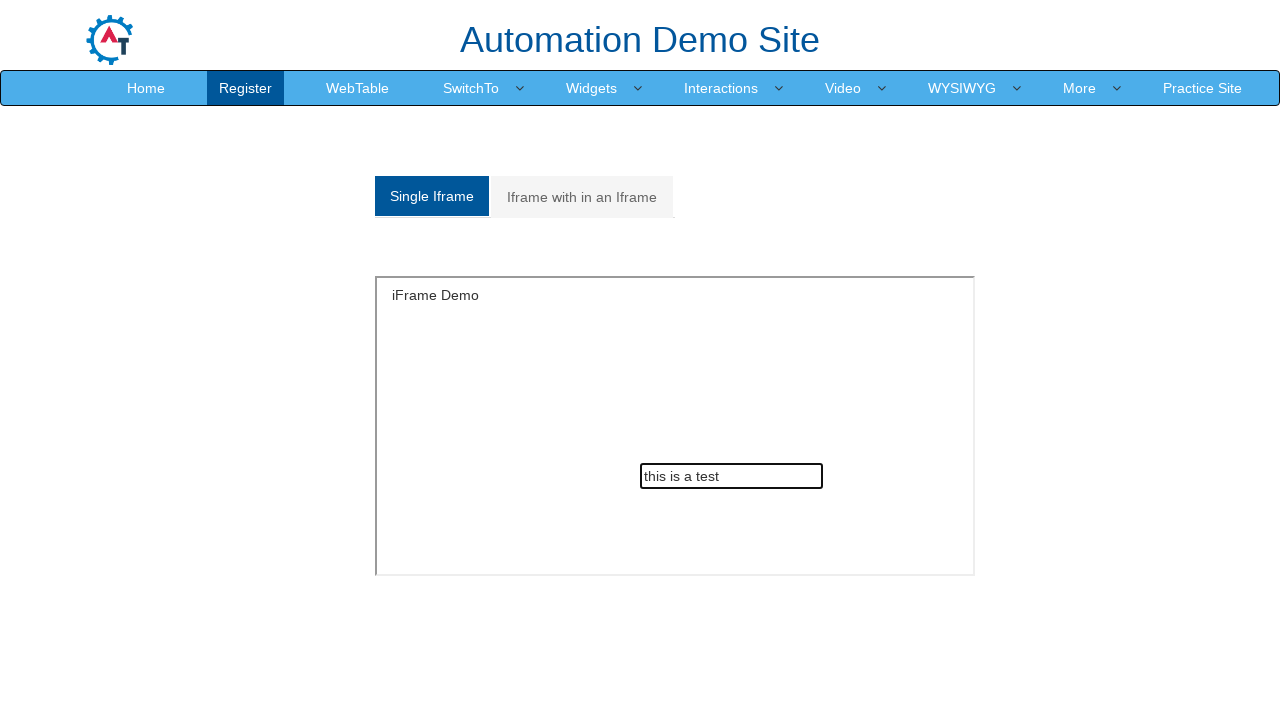

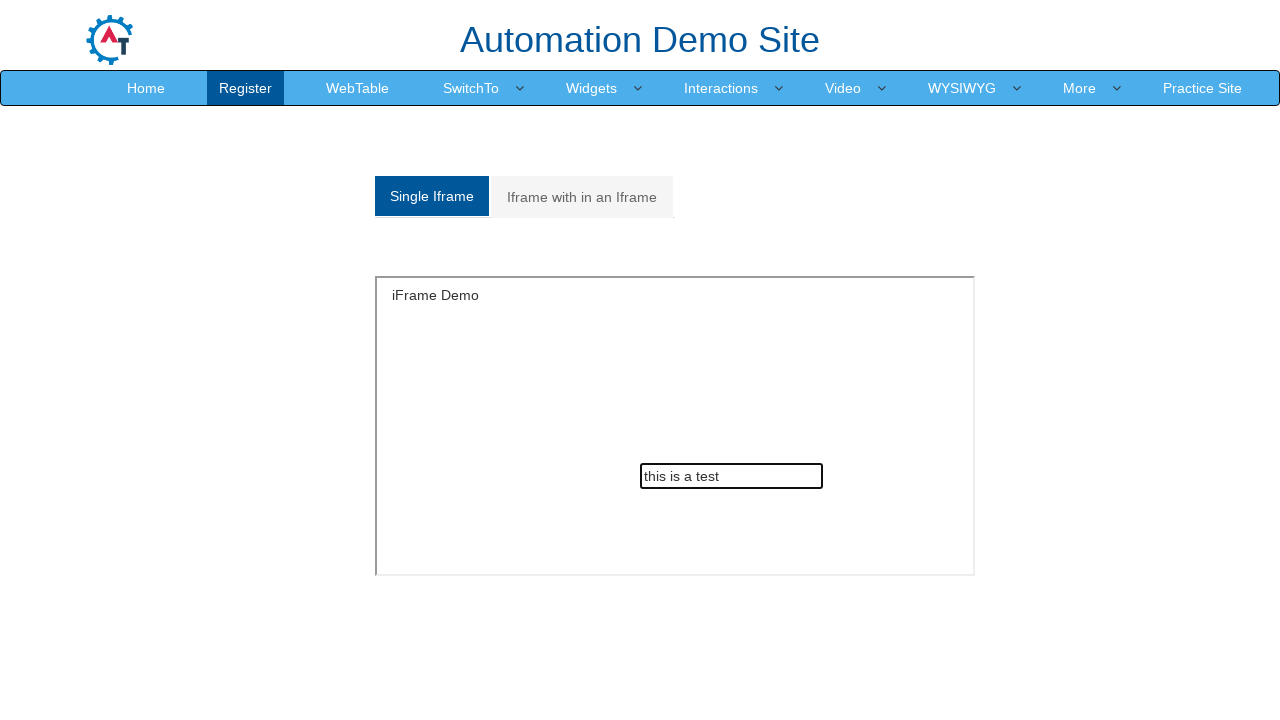